Tests selecting multiple non-consecutive items using Ctrl+Click combination

Starting URL: https://automationfc.github.io/jquery-selectable/

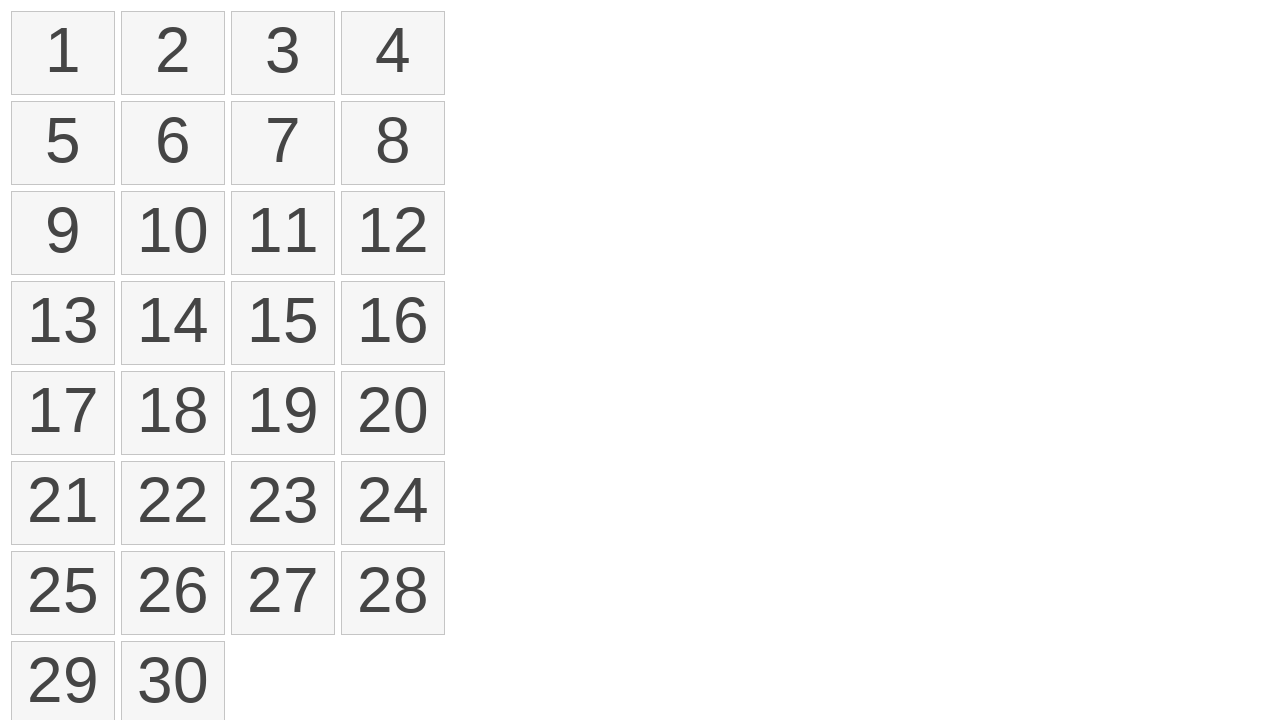

Located all selectable items in the list
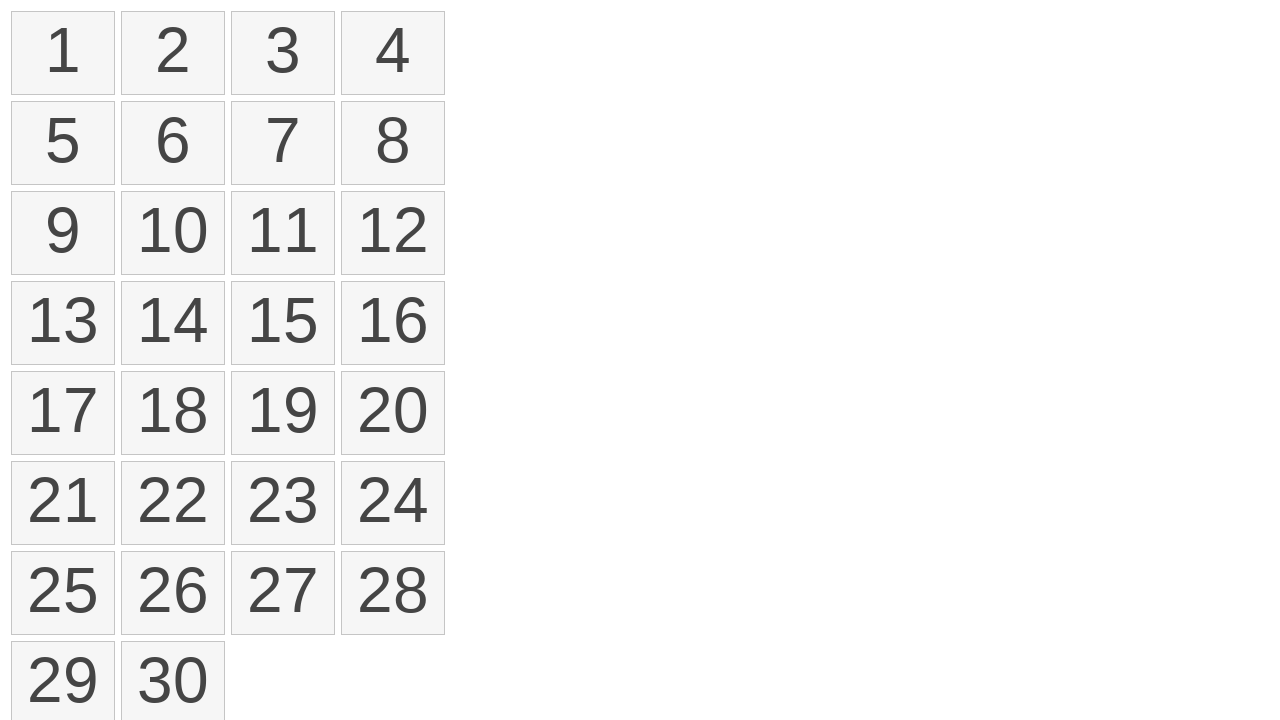

Pressed and held Ctrl key for multi-select
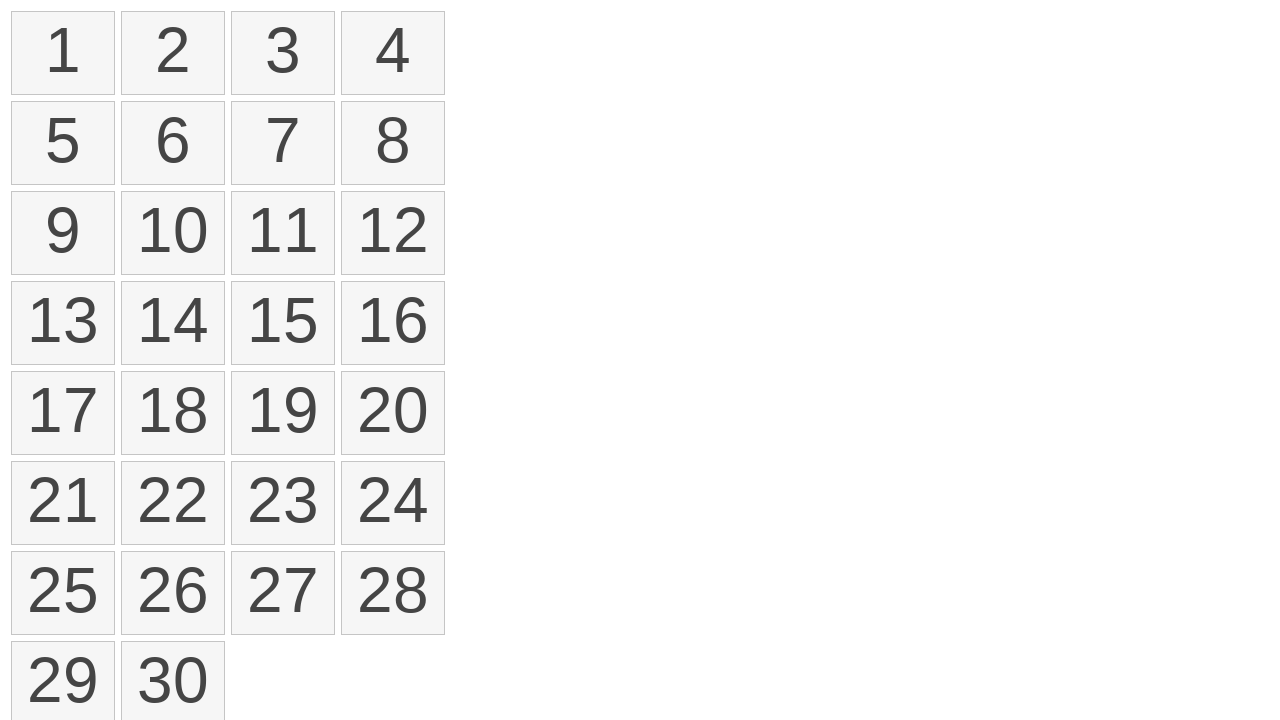

Clicked item at index 1 (position 2) while holding Ctrl at (173, 53) on xpath=//ol[@class='ui-selectable']/li >> nth=1
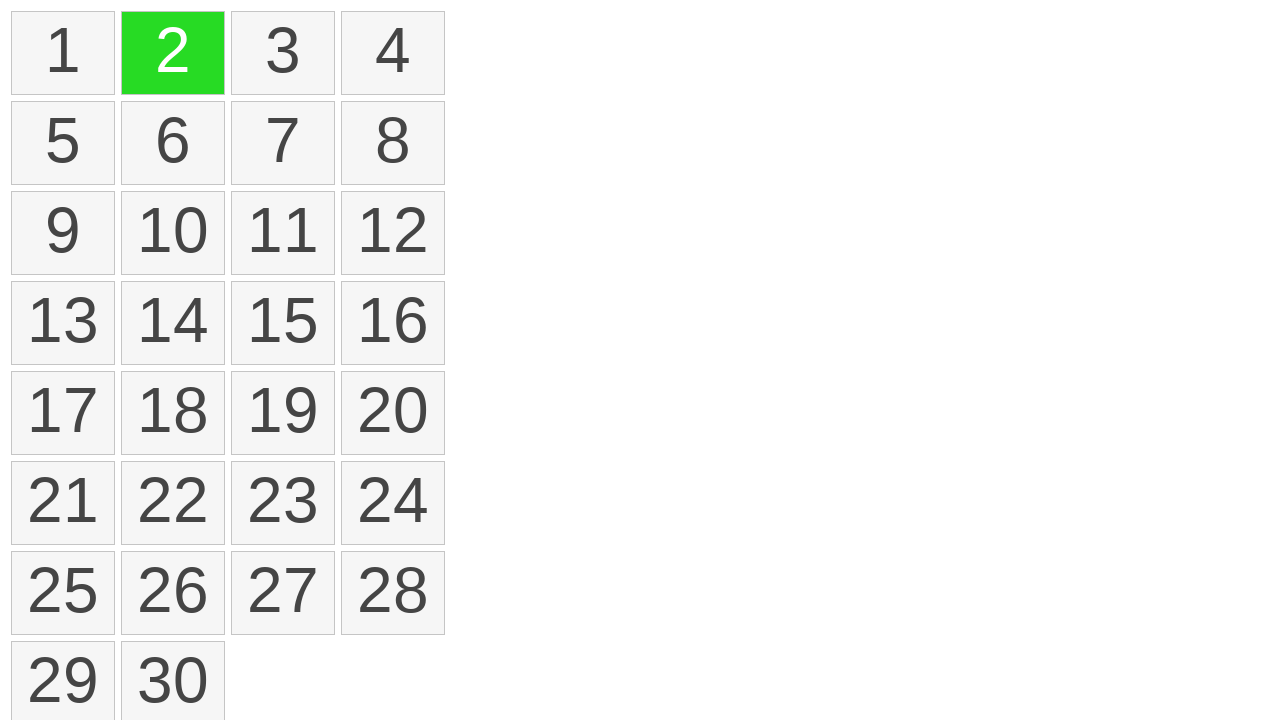

Clicked item at index 6 (position 7) while holding Ctrl at (283, 143) on xpath=//ol[@class='ui-selectable']/li >> nth=6
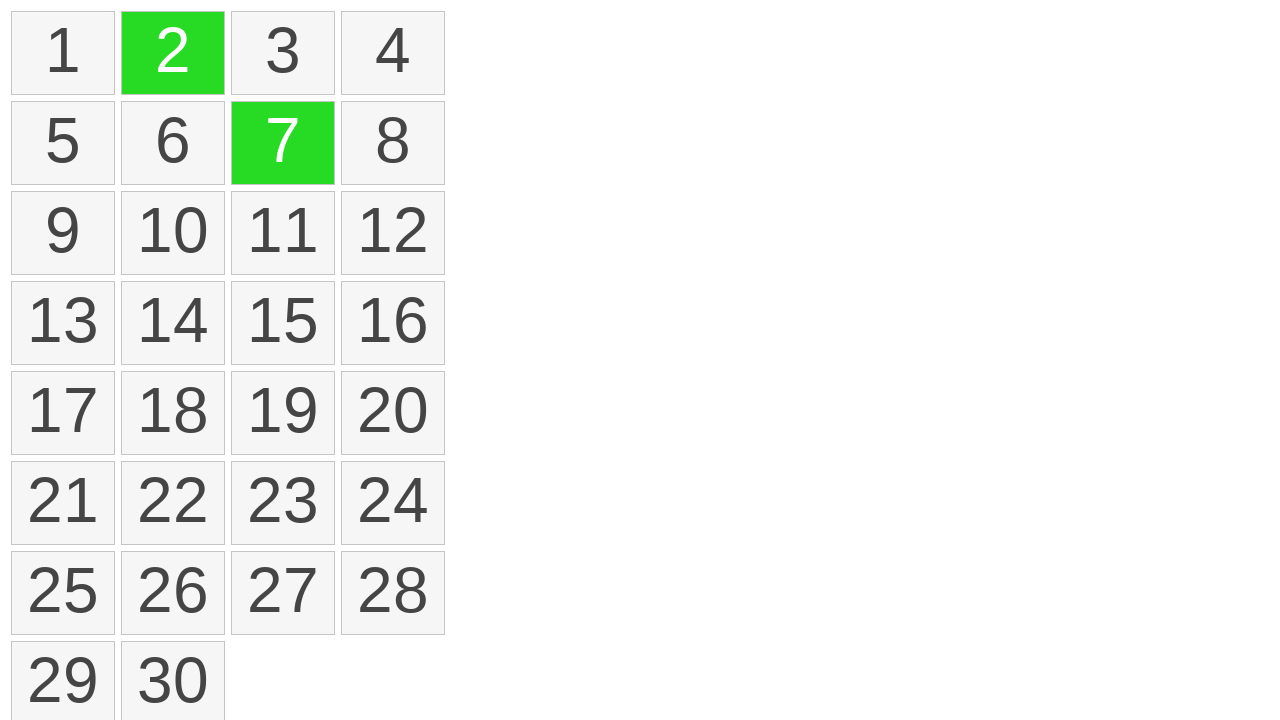

Clicked item at index 8 (position 9) while holding Ctrl at (63, 233) on xpath=//ol[@class='ui-selectable']/li >> nth=8
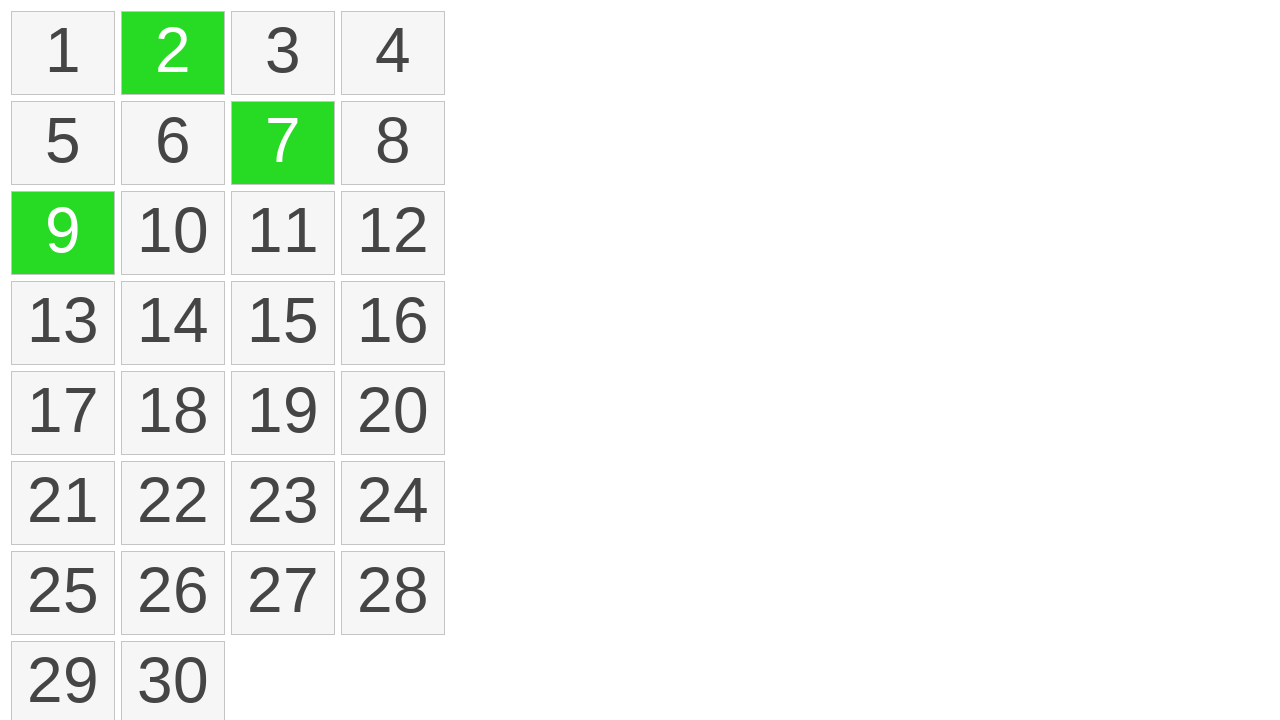

Clicked item at index 9 (position 10) while holding Ctrl at (173, 233) on xpath=//ol[@class='ui-selectable']/li >> nth=9
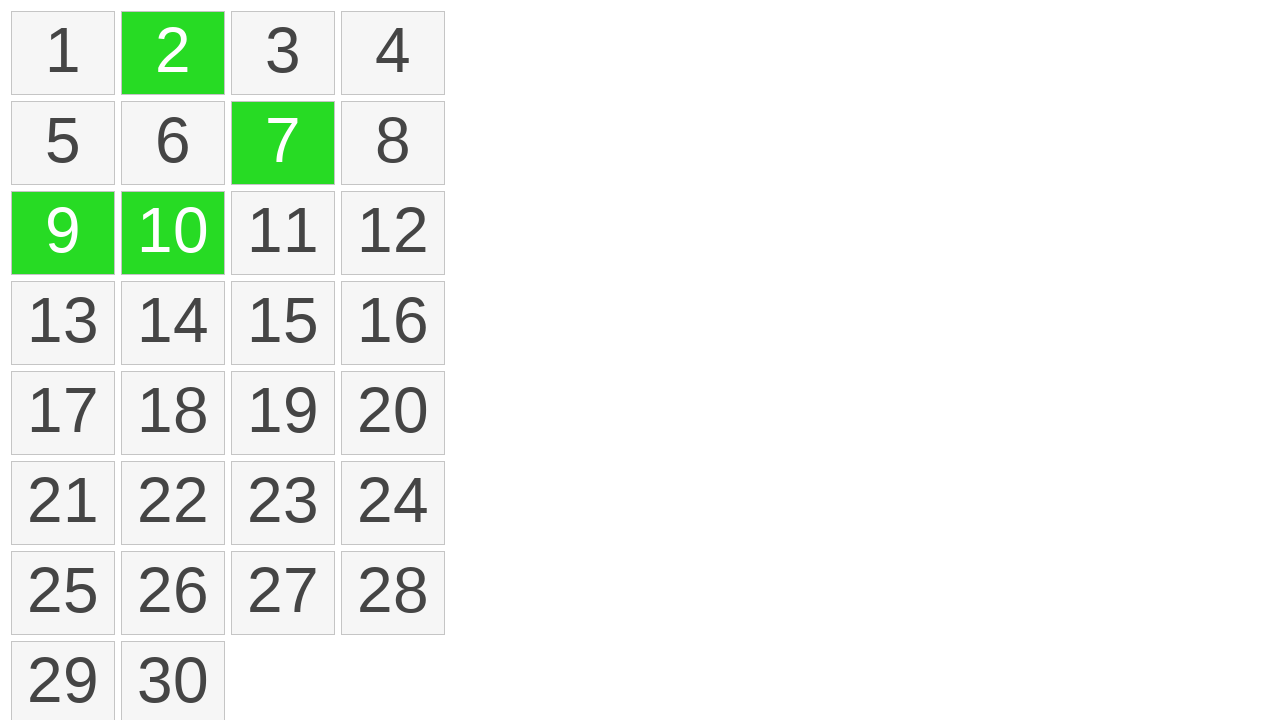

Released Ctrl key to complete multi-select operation
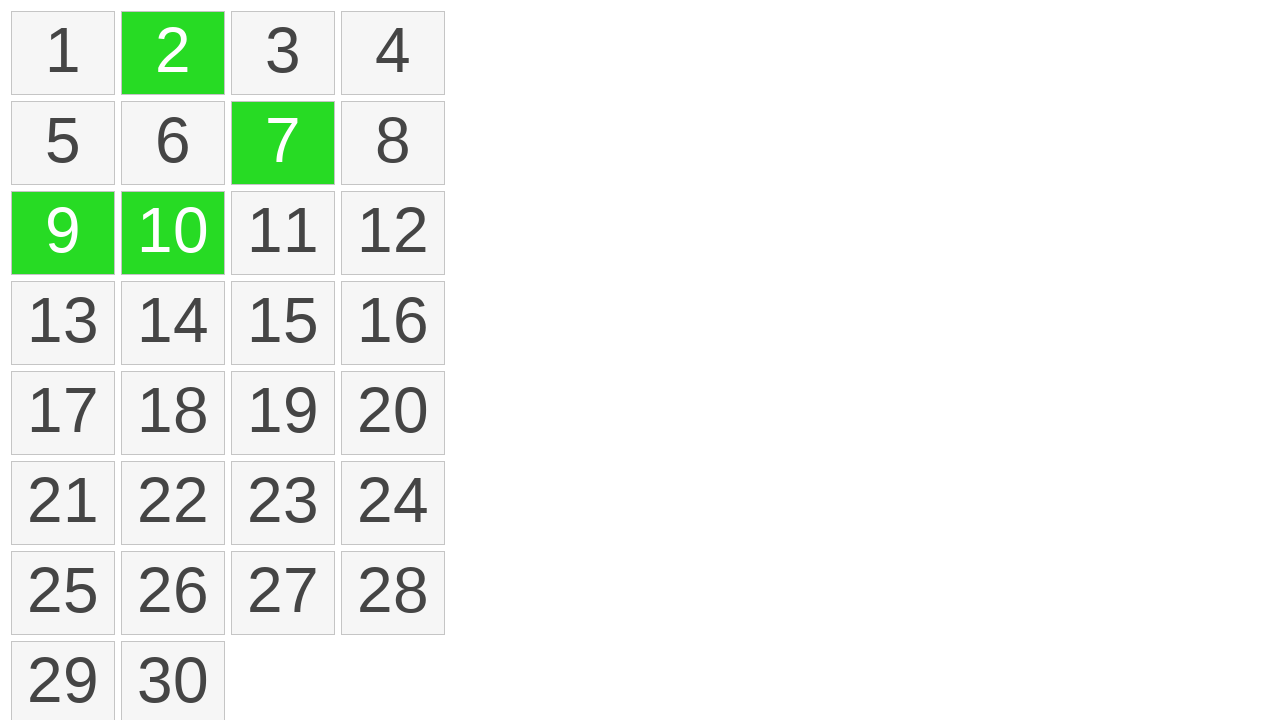

Located all selected items
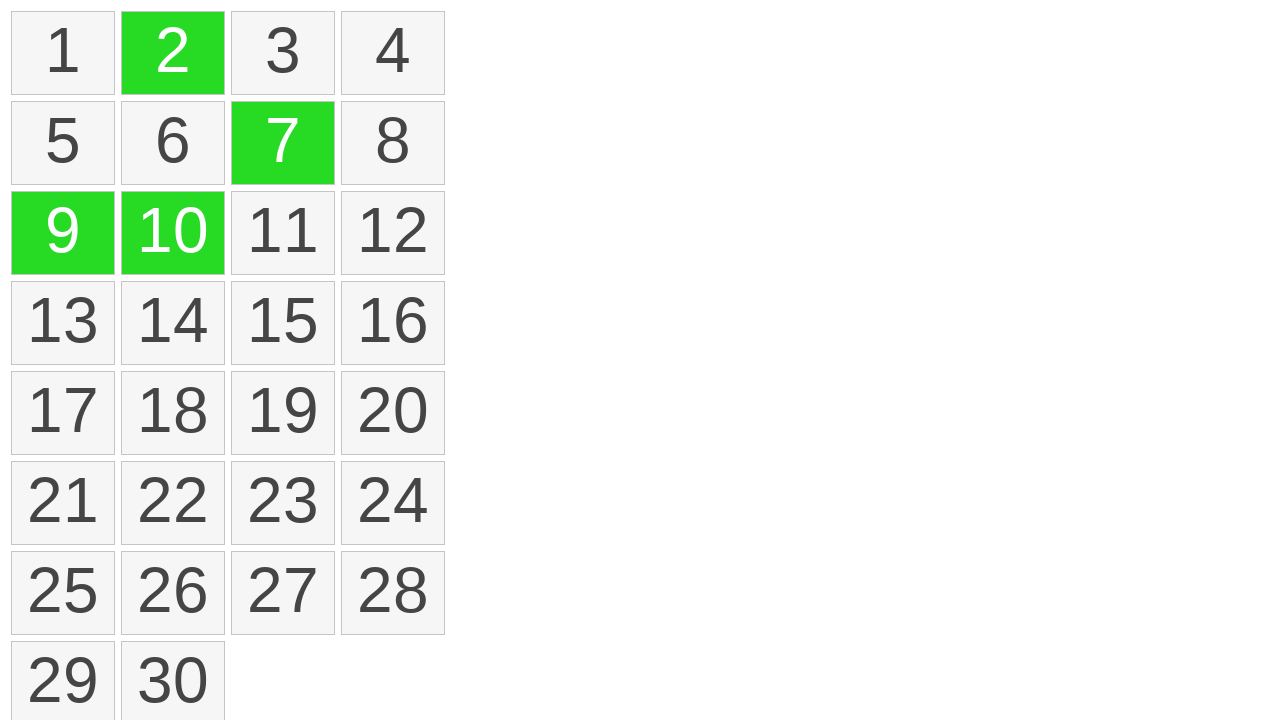

Verified that exactly 4 items are selected
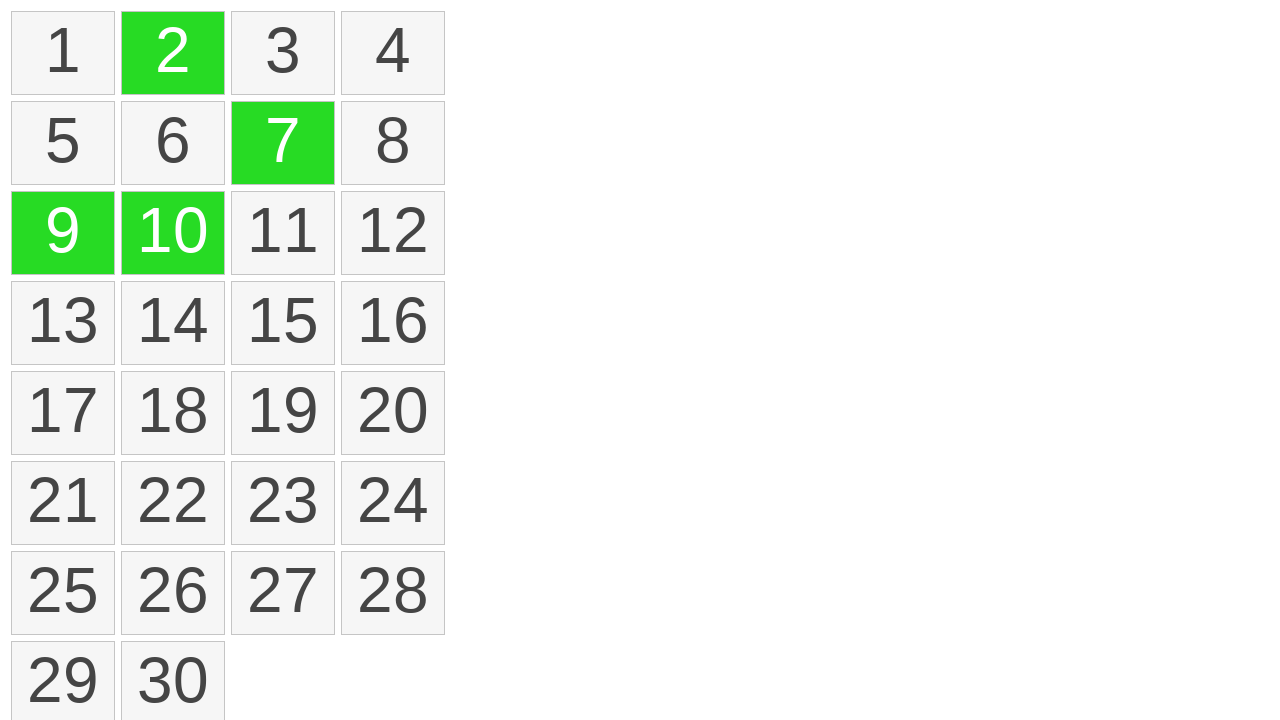

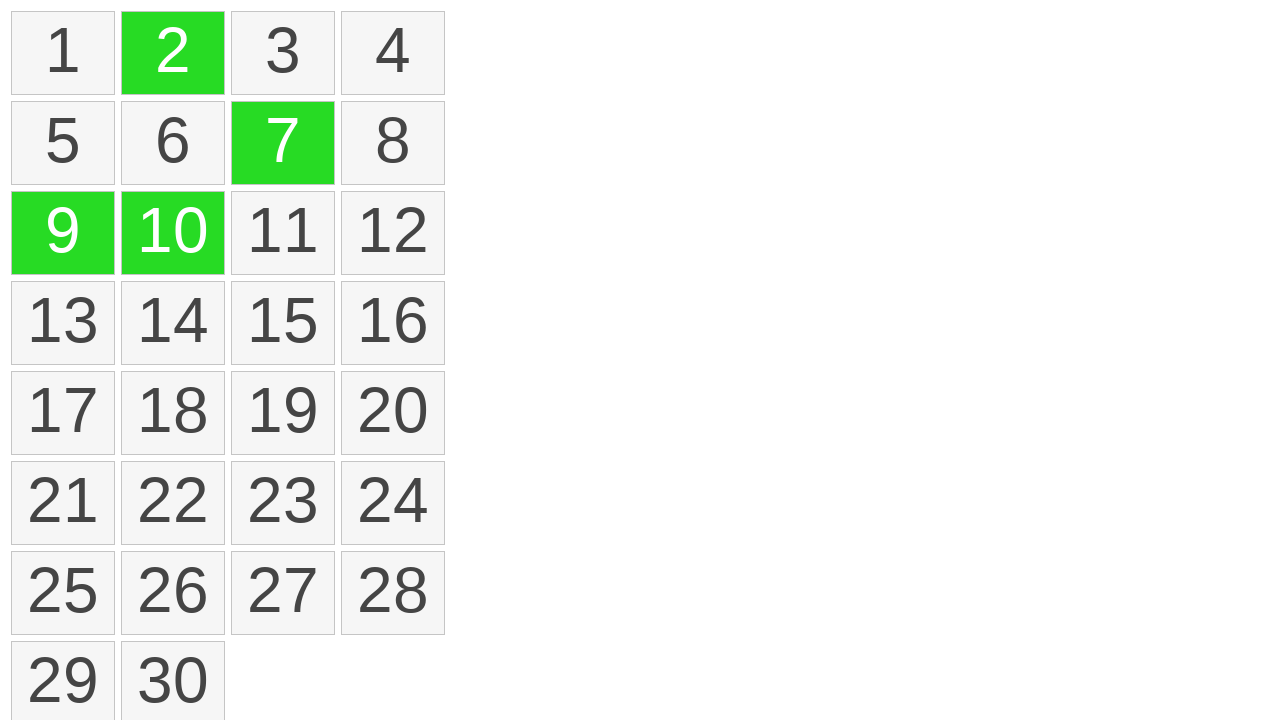